Tests a math exercise form by reading a value from the page, calculating a logarithmic formula based on that value, filling in the answer, checking required checkboxes, and submitting the form.

Starting URL: https://suninjuly.github.io/math.html

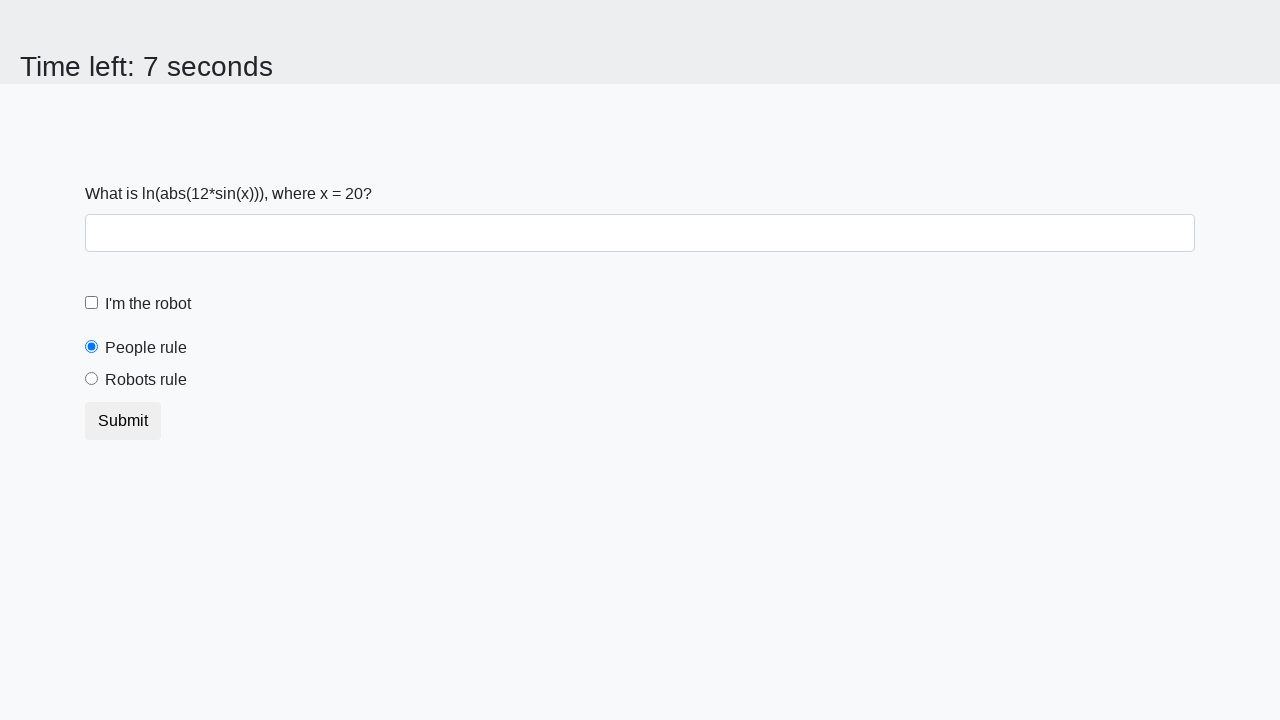

Located the input value element on the page
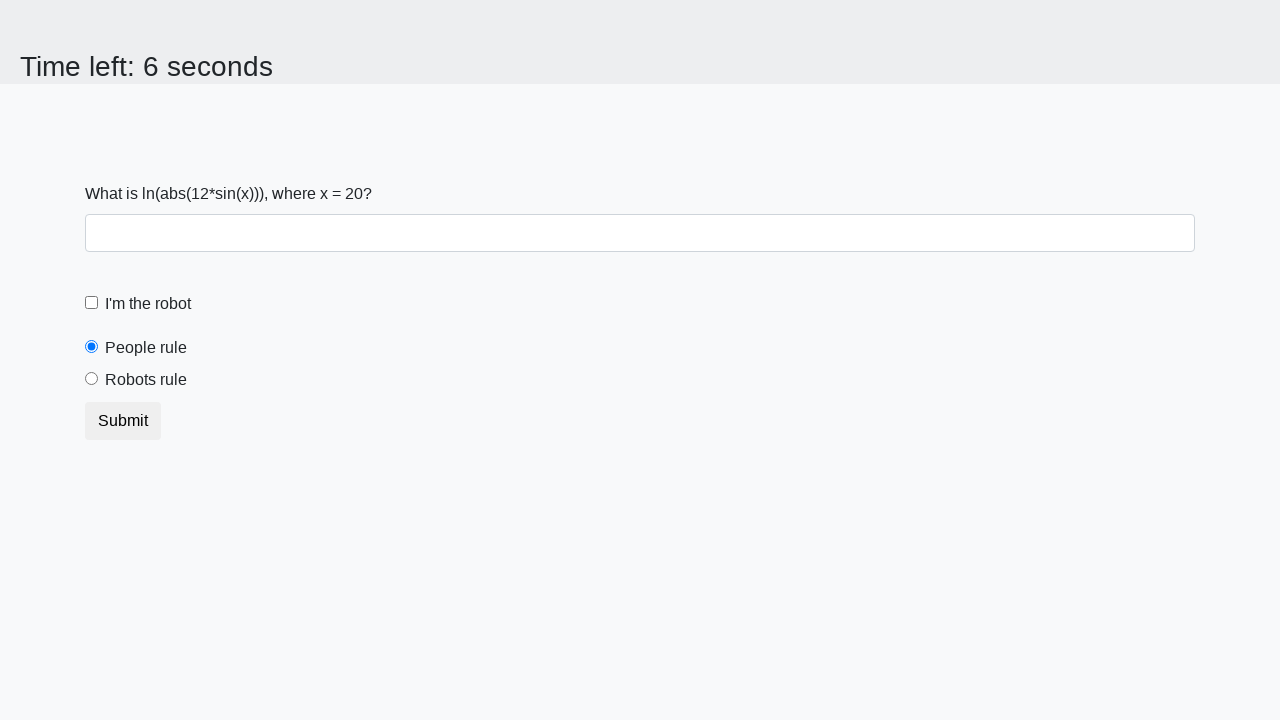

Read x value from page: 20
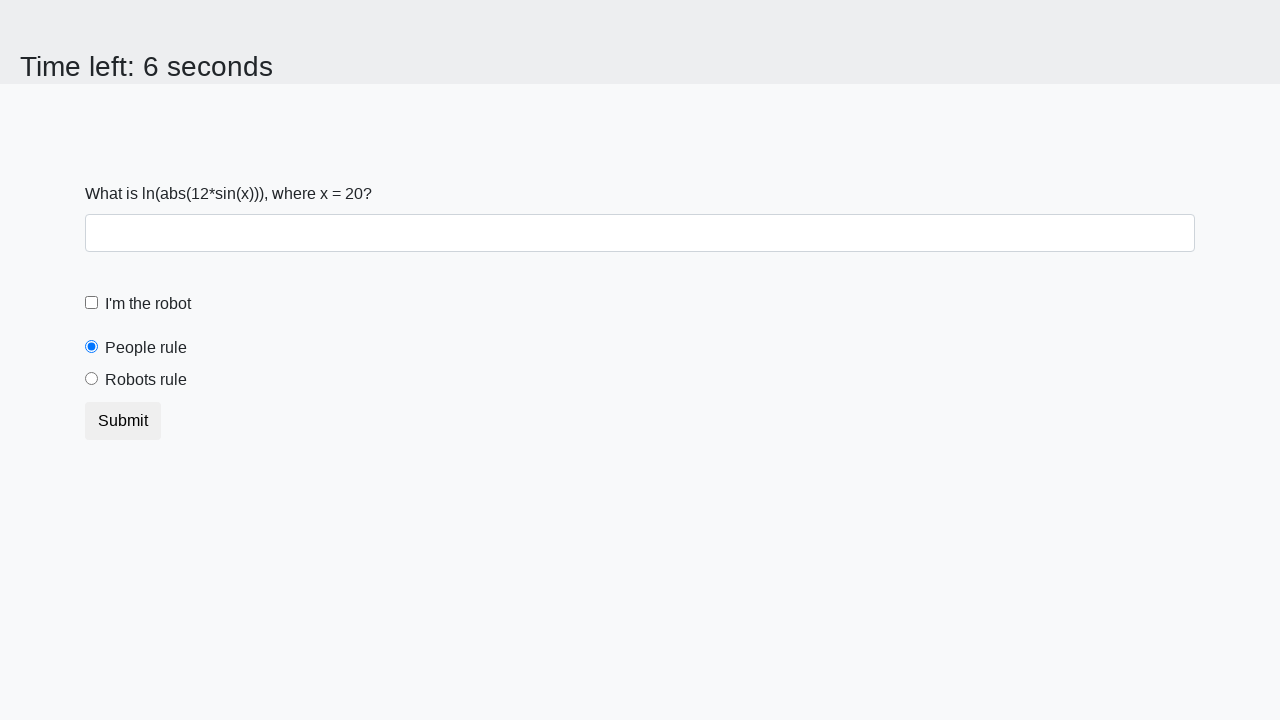

Calculated logarithmic formula result: 2.3938272832584495
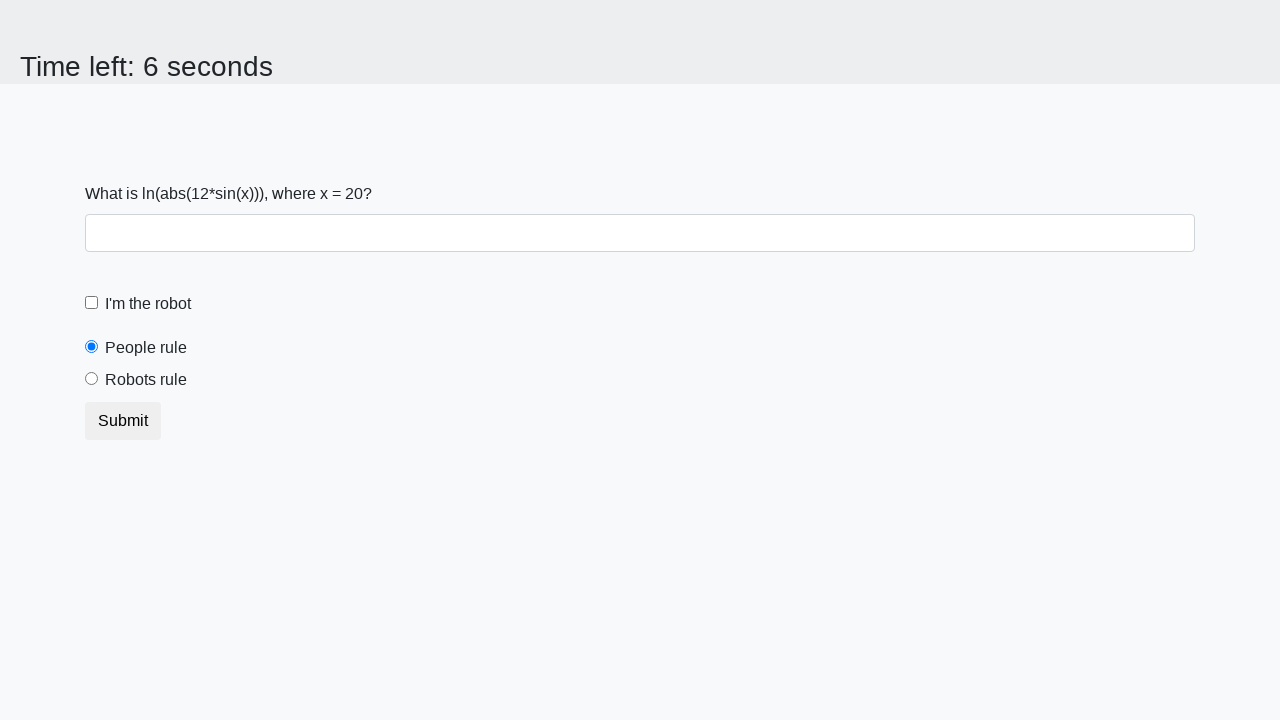

Filled answer field with calculated value on input
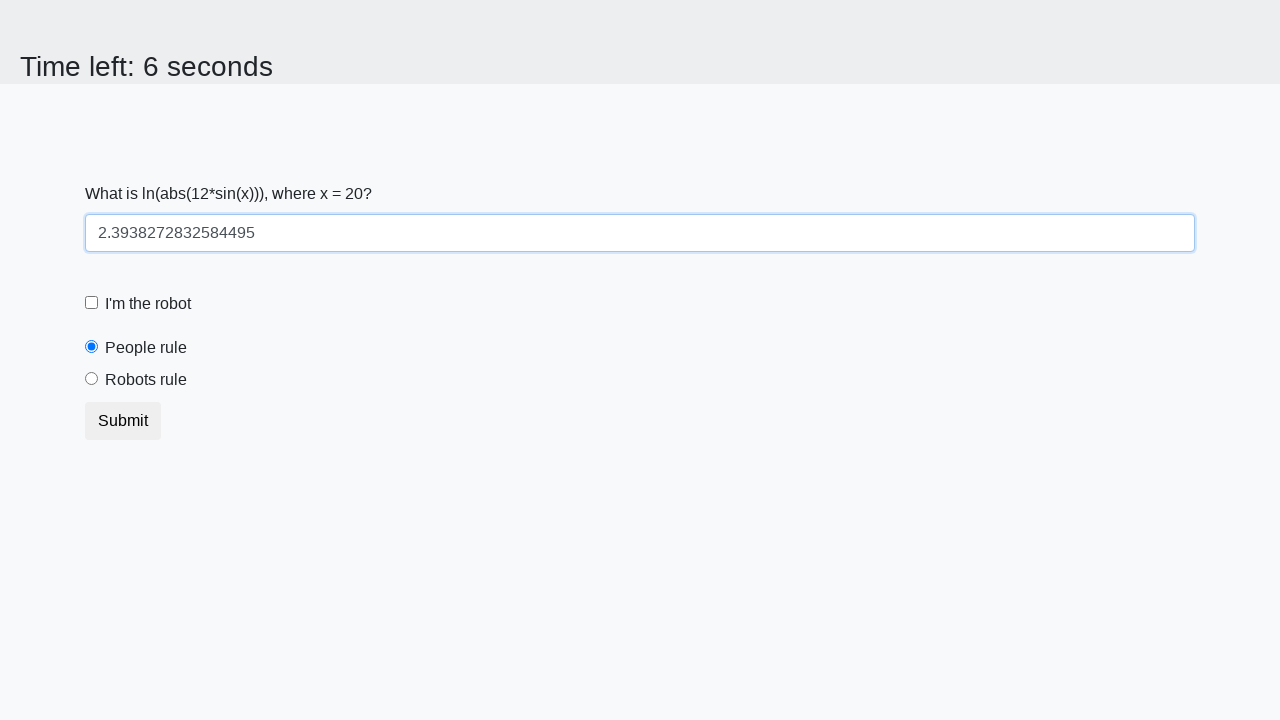

Checked the robot checkbox at (92, 303) on #robotCheckbox
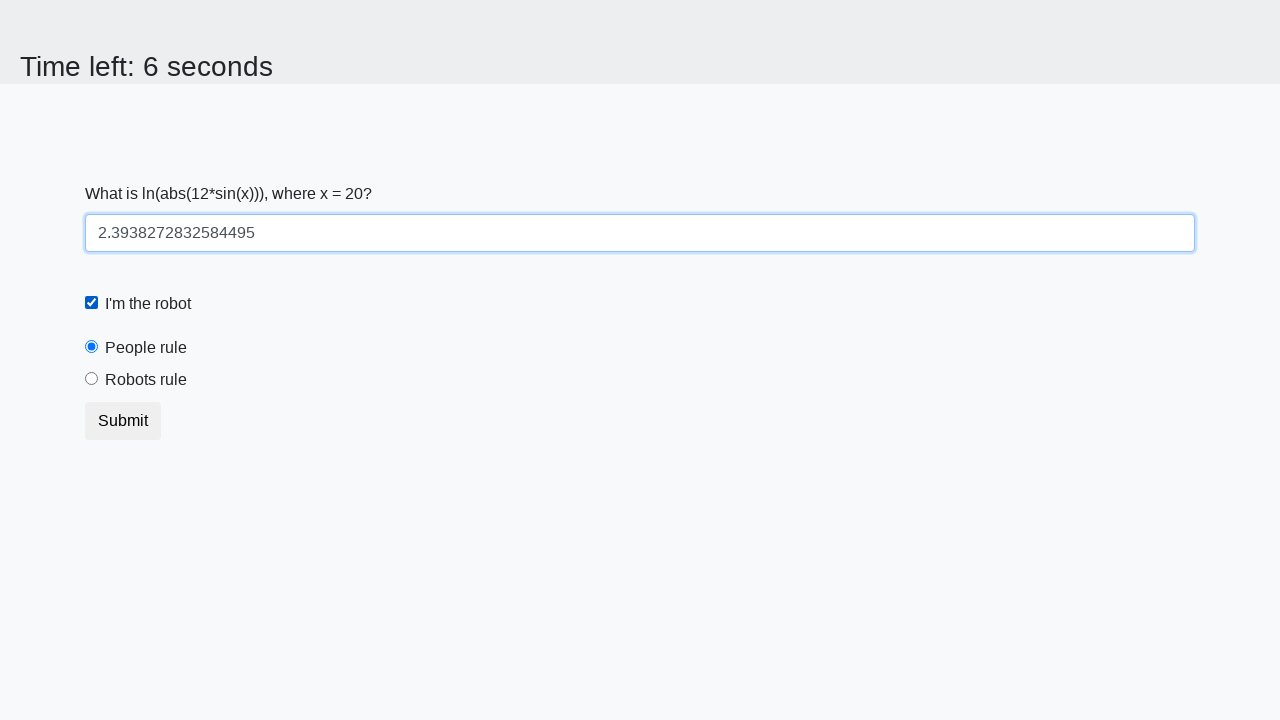

Clicked the robots rule label at (146, 380) on [for='robotsRule']
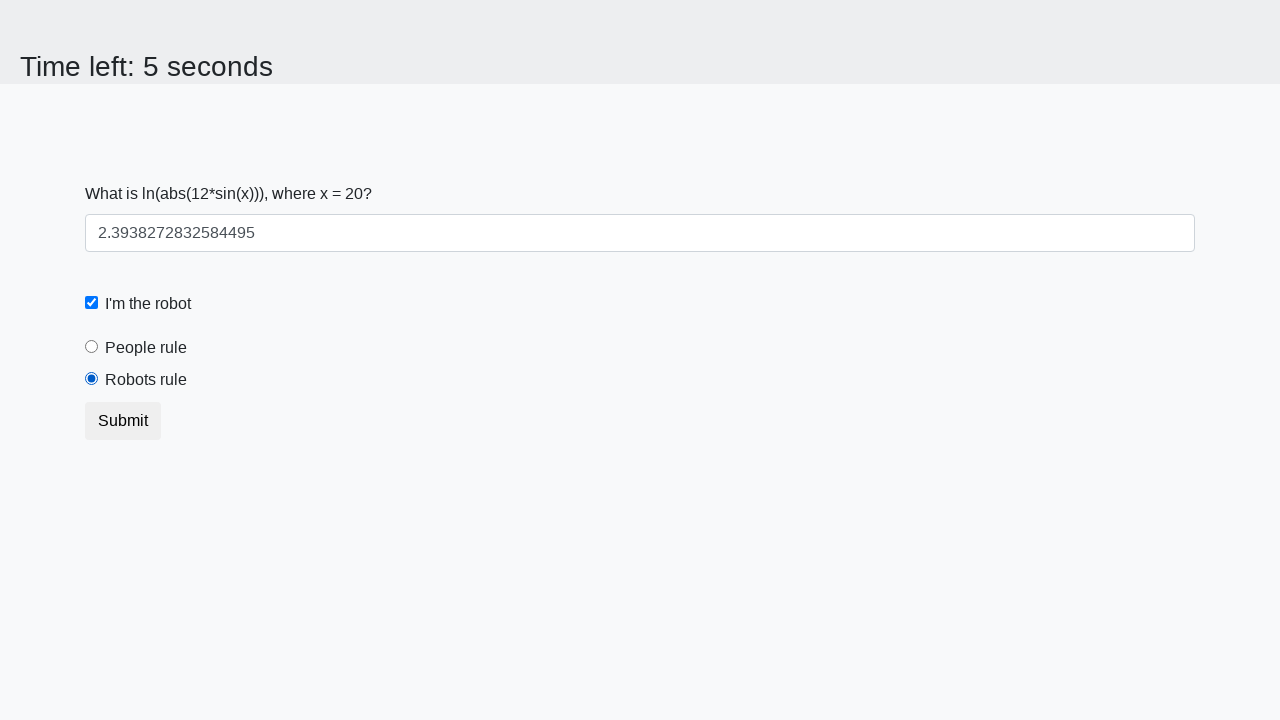

Clicked the submit button to complete the form at (123, 421) on .btn
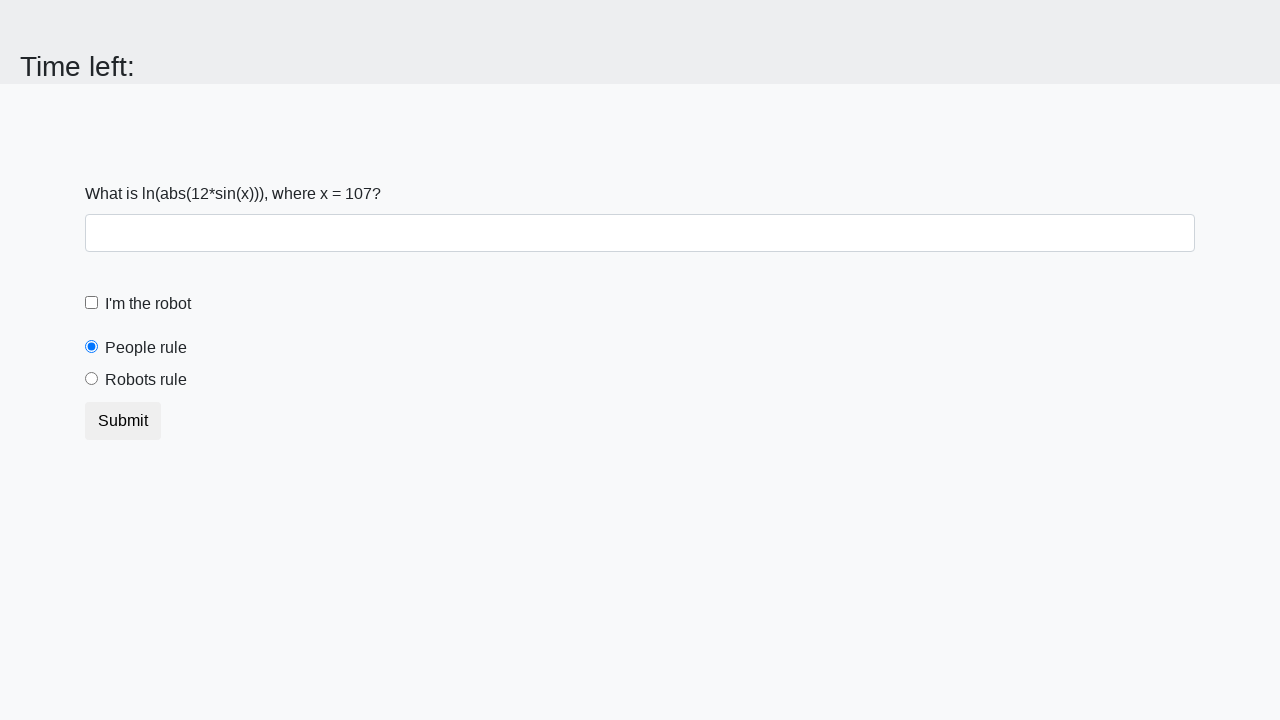

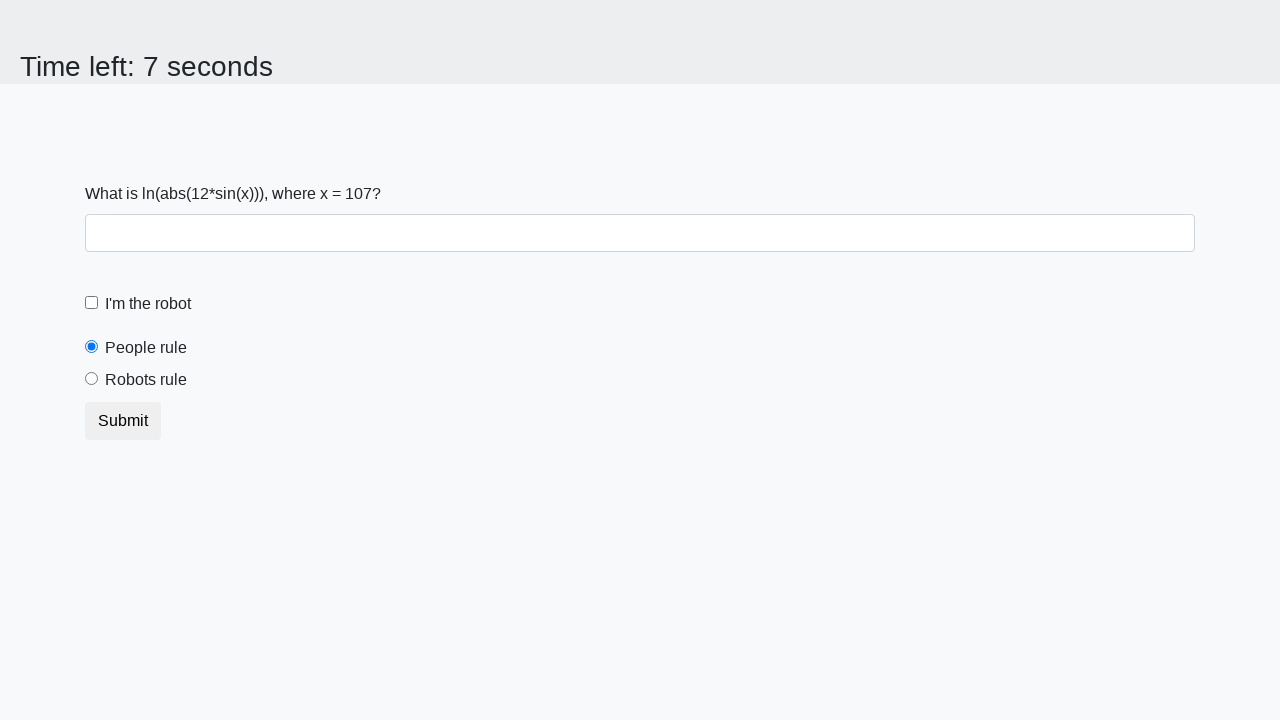